Navigates to the HIFK team players page on the Finnish hockey league fantasy site and verifies that the player statistics tables (goalkeepers, defenders, and forwards) are loaded and visible.

Starting URL: https://liigaporssi.fi/sm-liiga/joukkueet/hifk/pelaajat

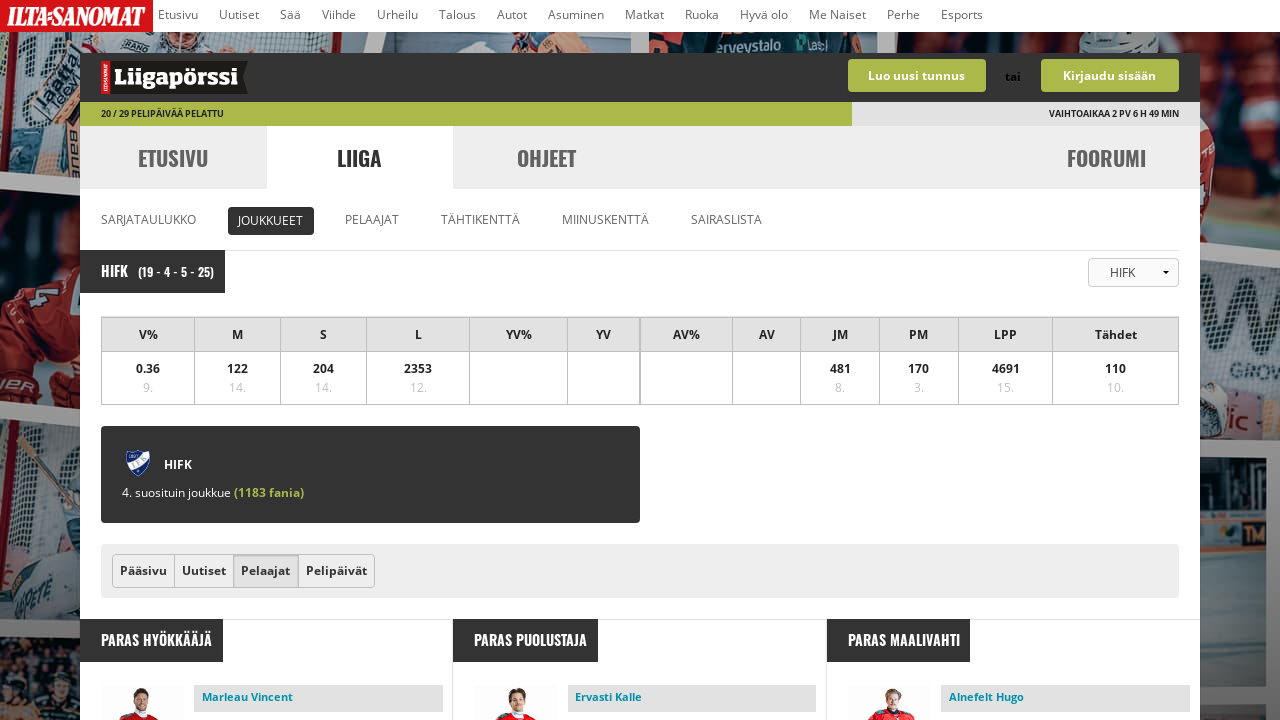

Navigated to HIFK team players page
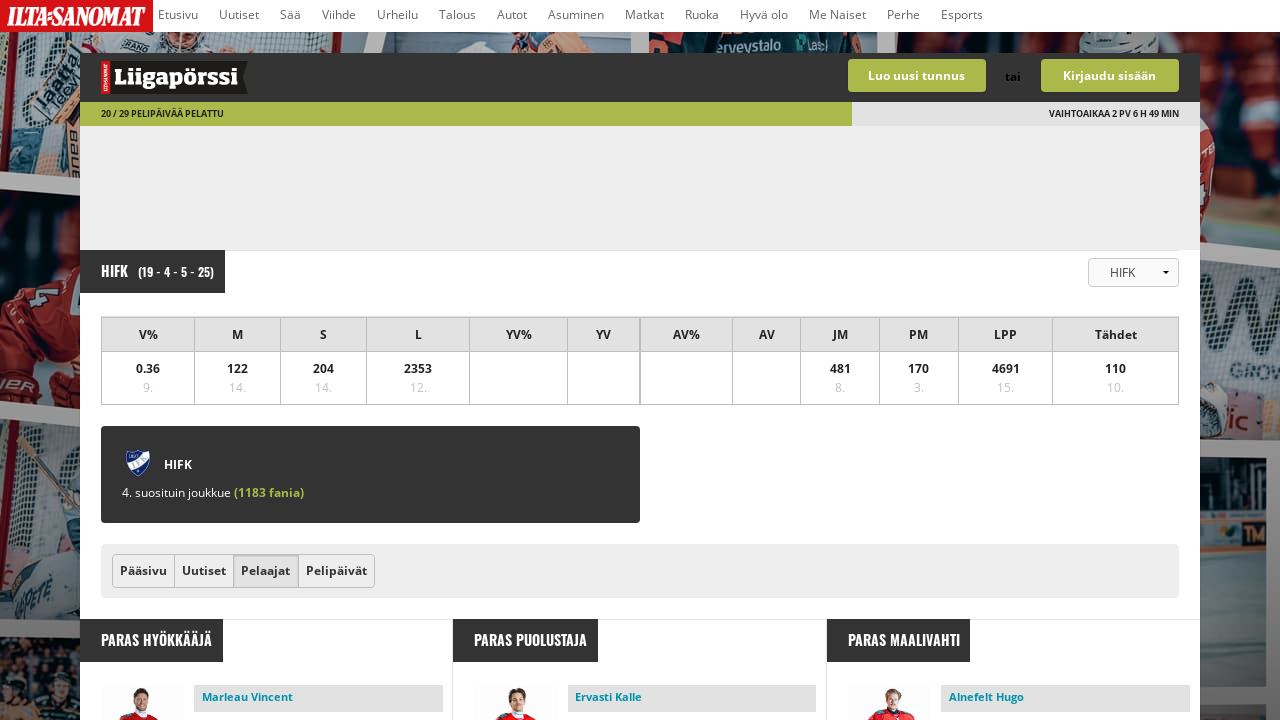

Page fully loaded (networkidle)
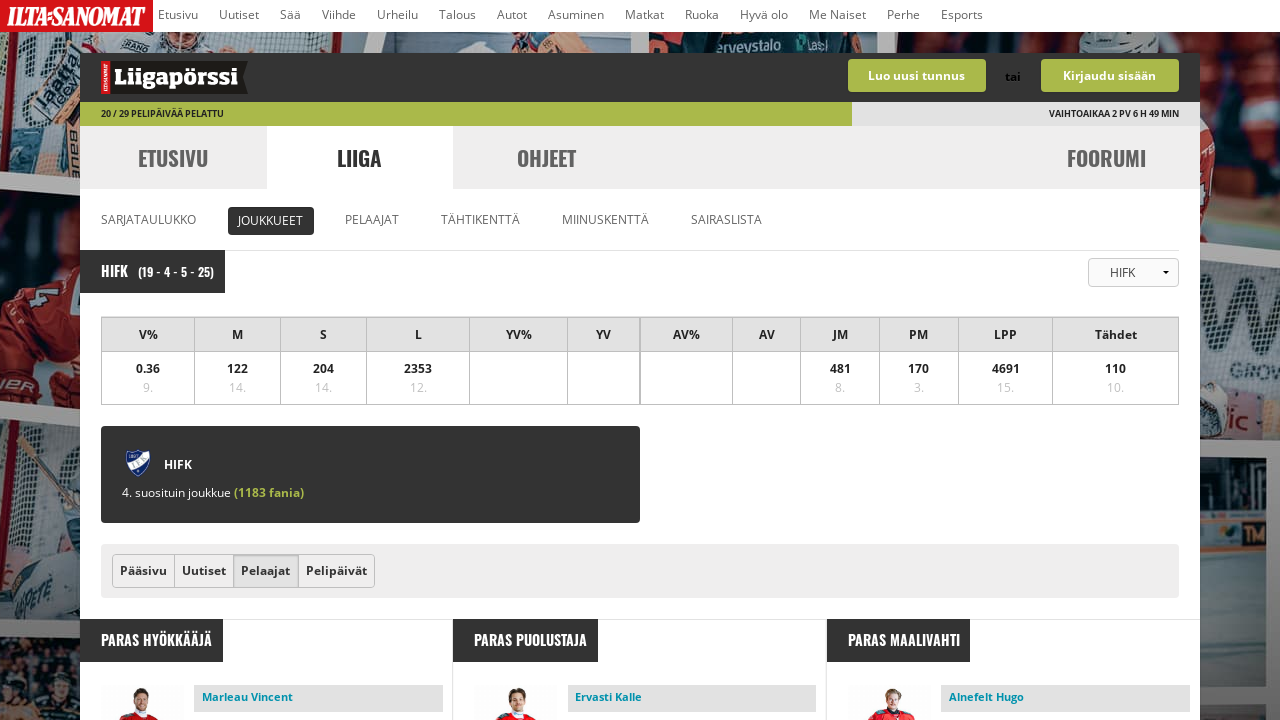

Goalkeeper statistics table loaded and visible
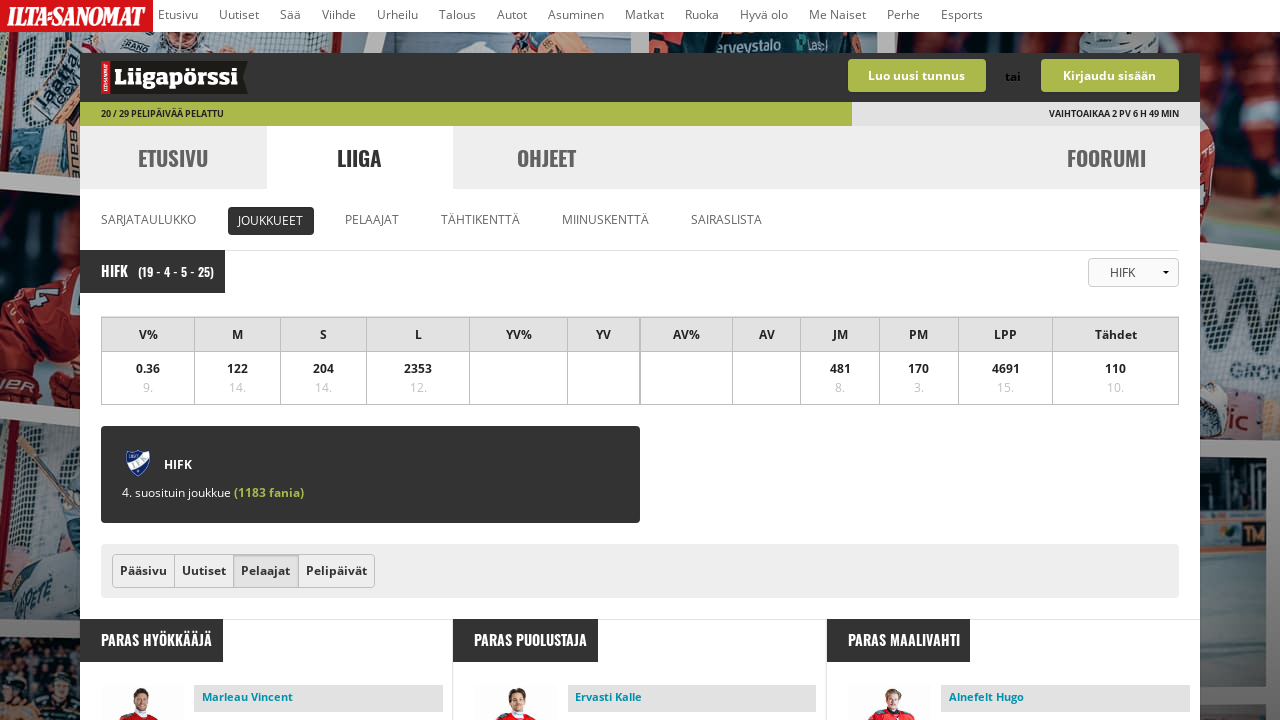

Defenders statistics table loaded and visible
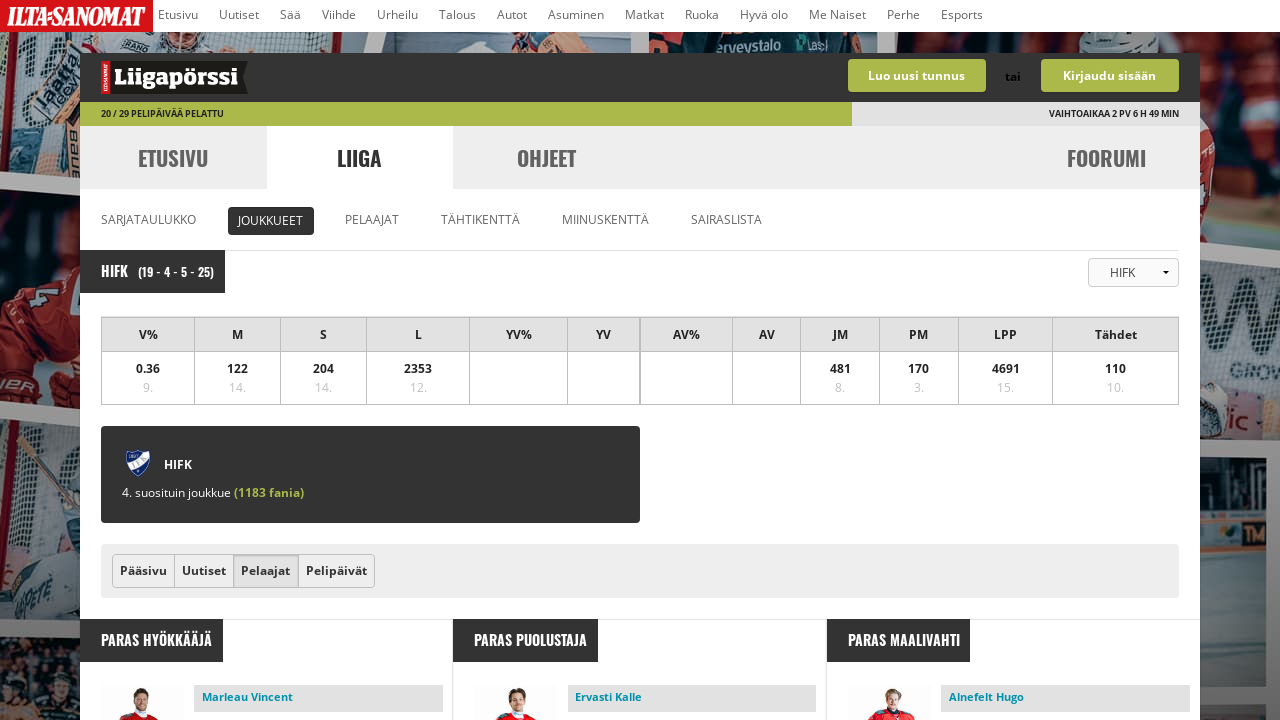

Forwards statistics table loaded and visible
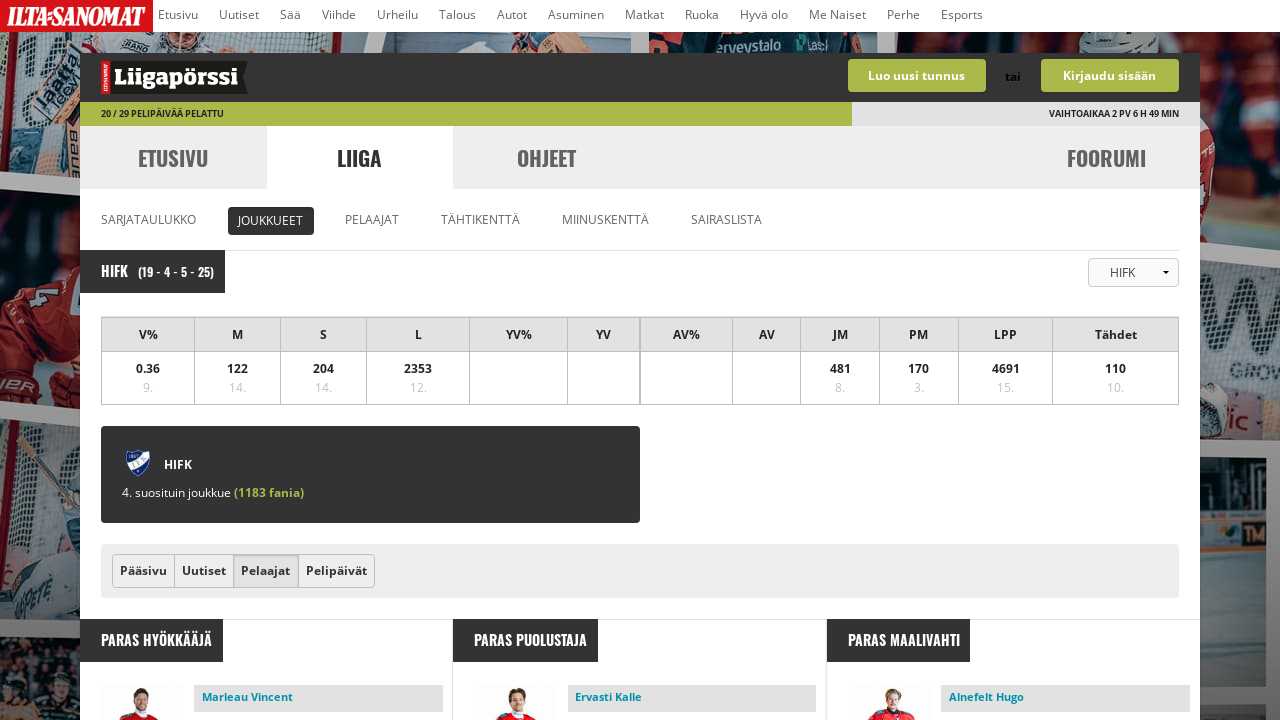

Player links verified as present in the tables
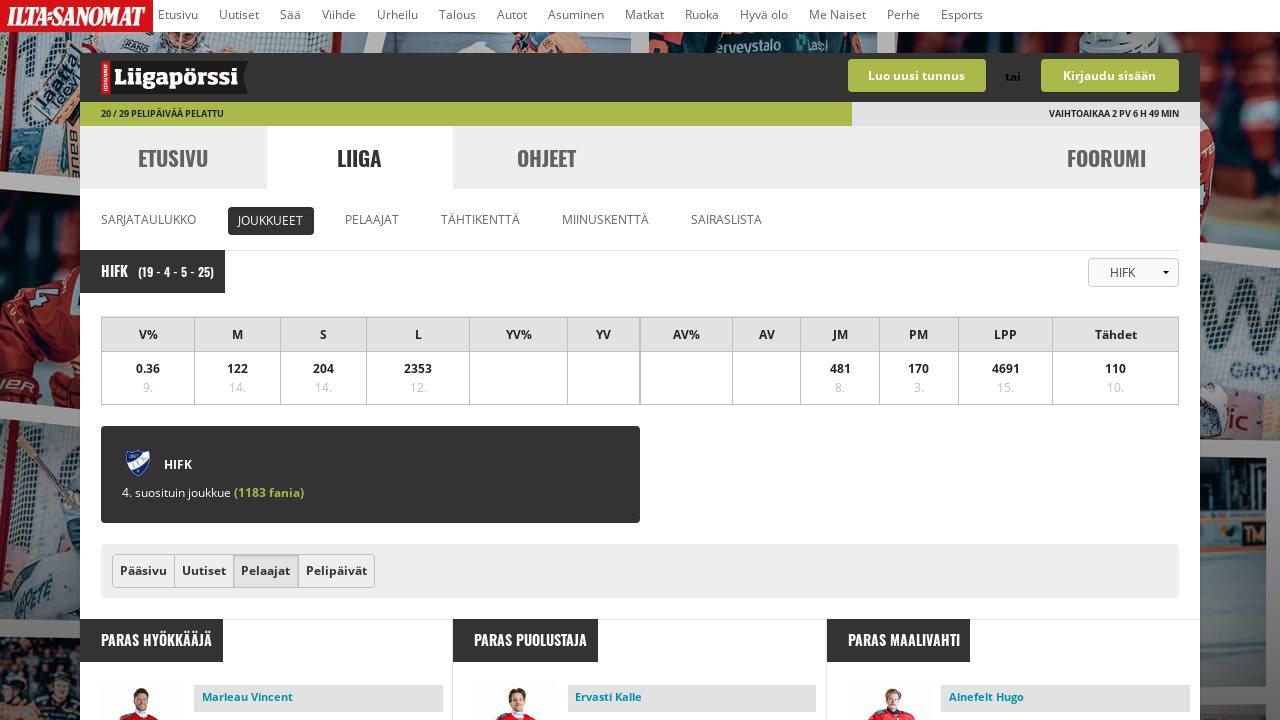

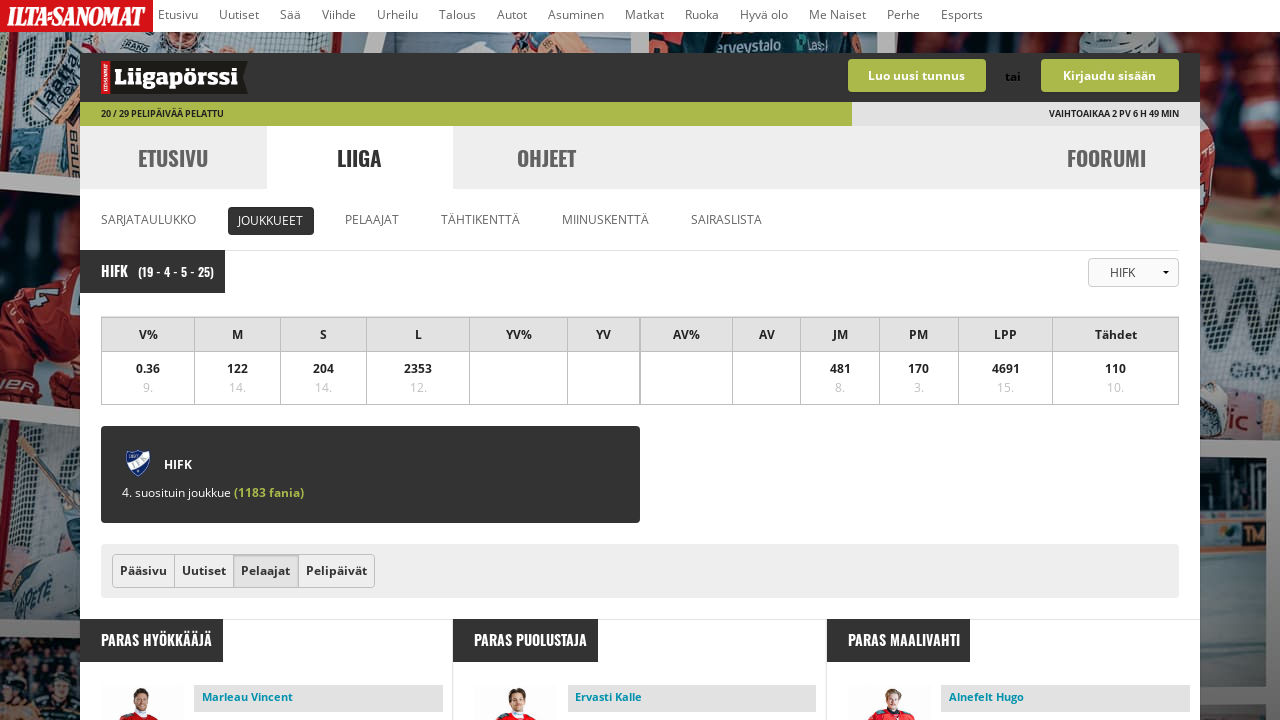